Tests the forgot password flow cancellation by clicking forgot password link and then clicking the cancel button to return to login page

Starting URL: https://opensource-demo.orangehrmlive.com/web/index.php/auth/login

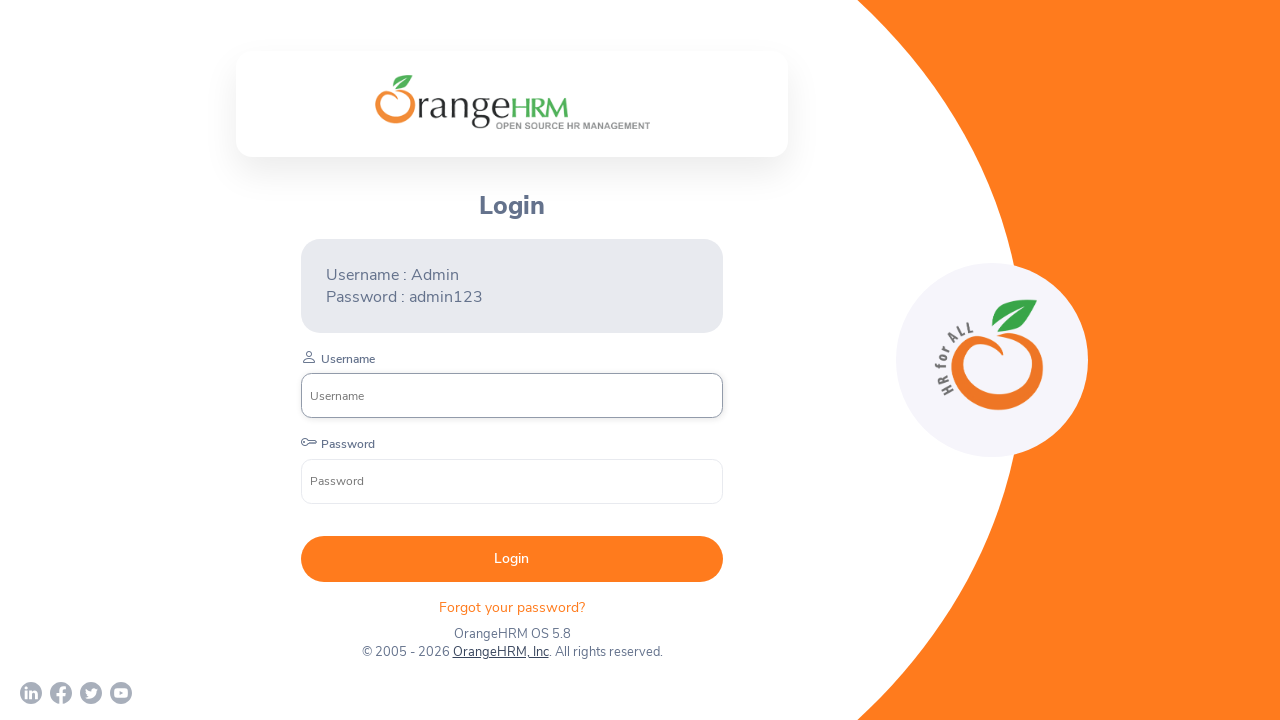

Clicked forgot password link at (512, 607) on .orangehrm-login-forgot
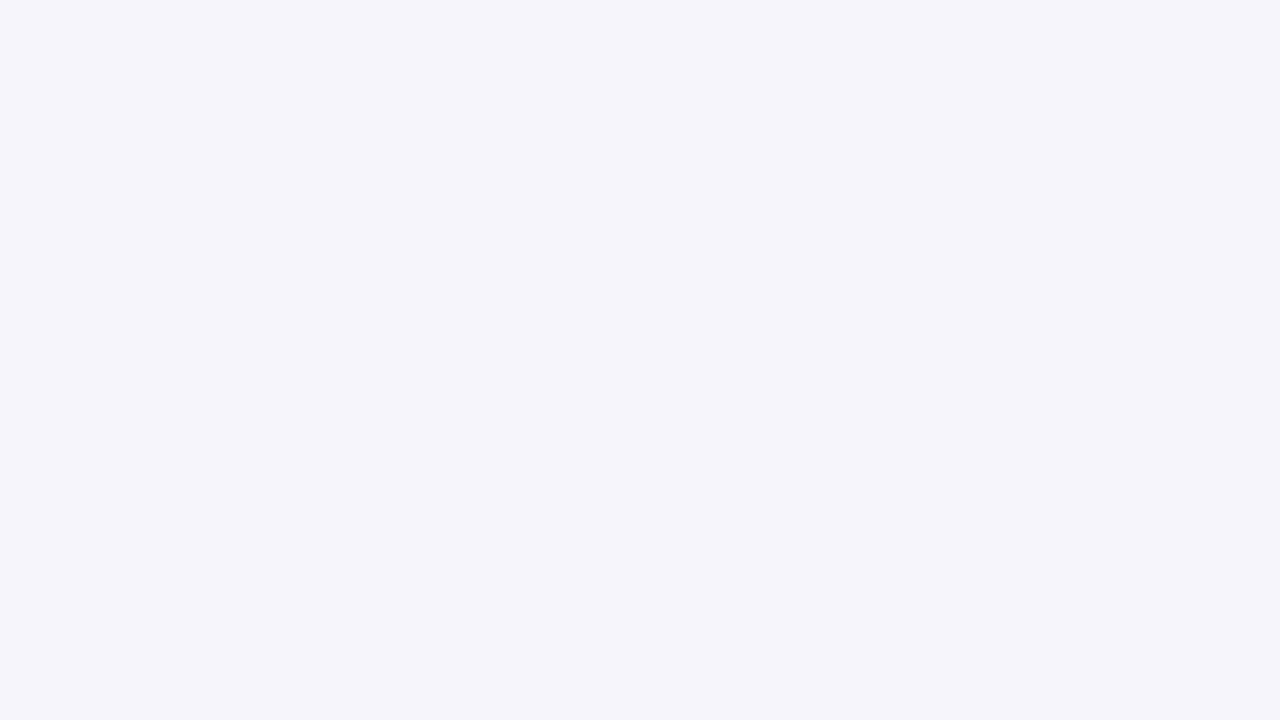

Reset password page loaded
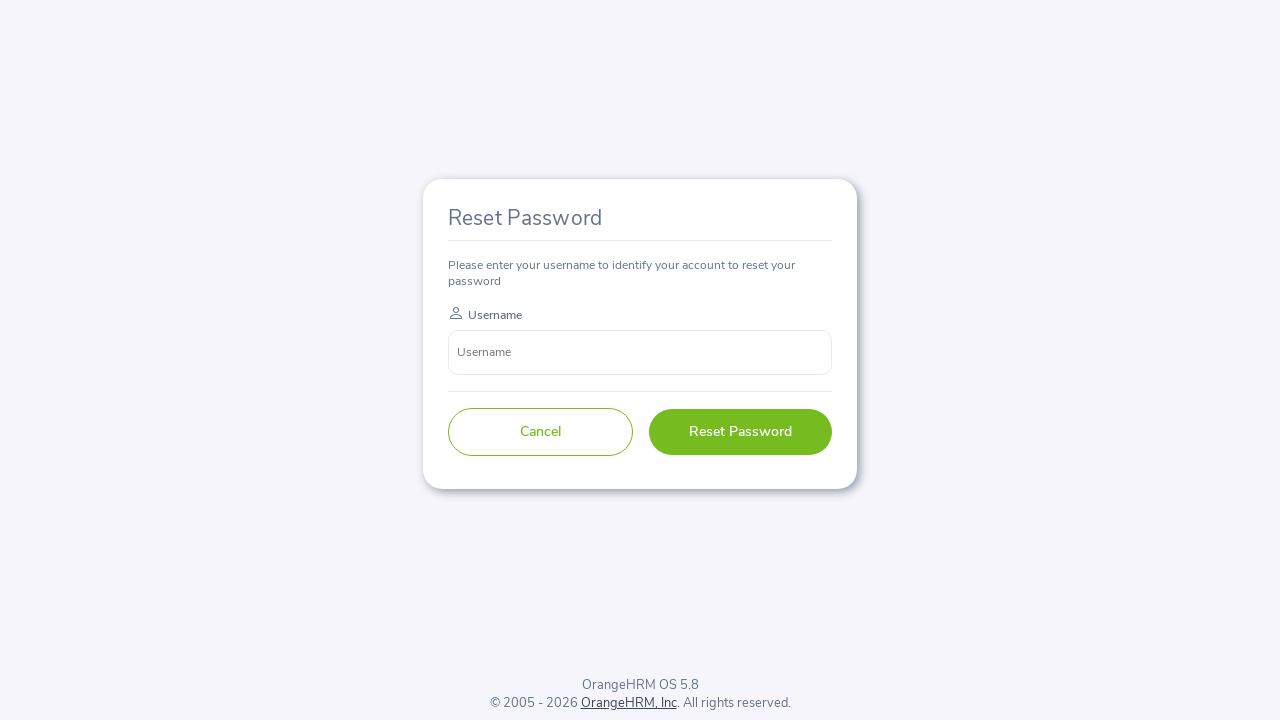

Clicked cancel button to return to login page at (540, 432) on [type='button']
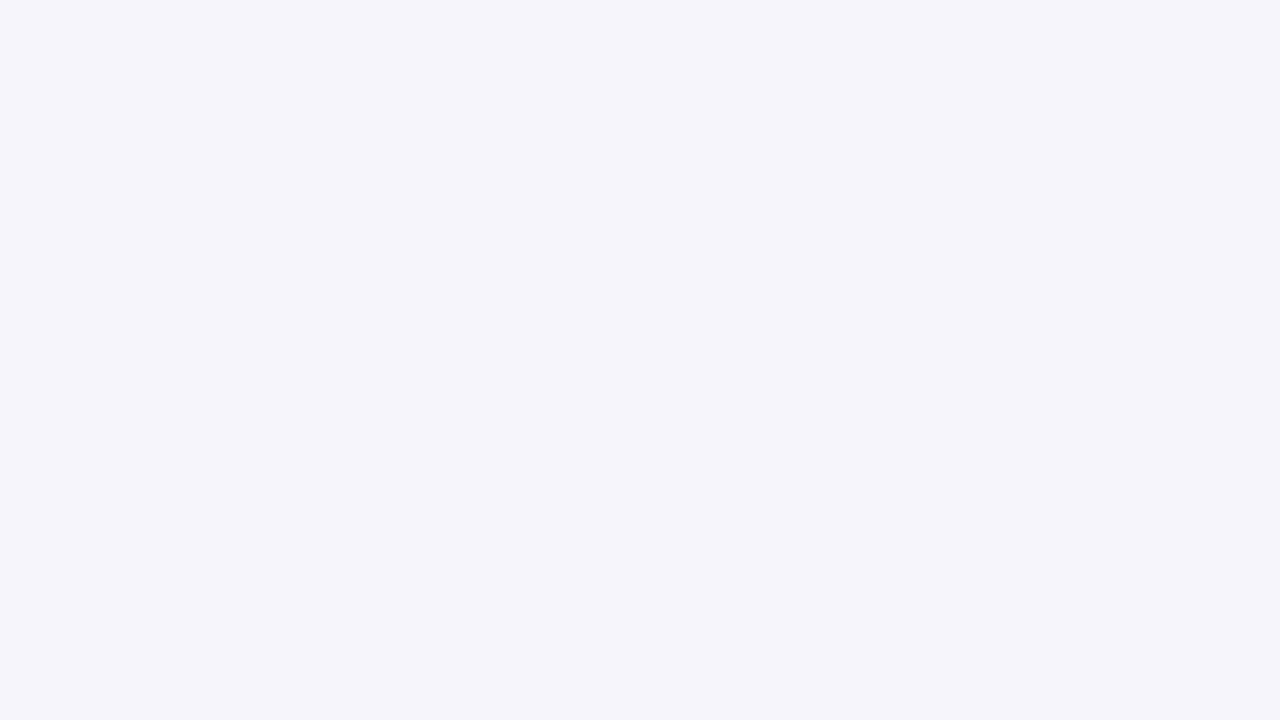

Returned to login page successfully
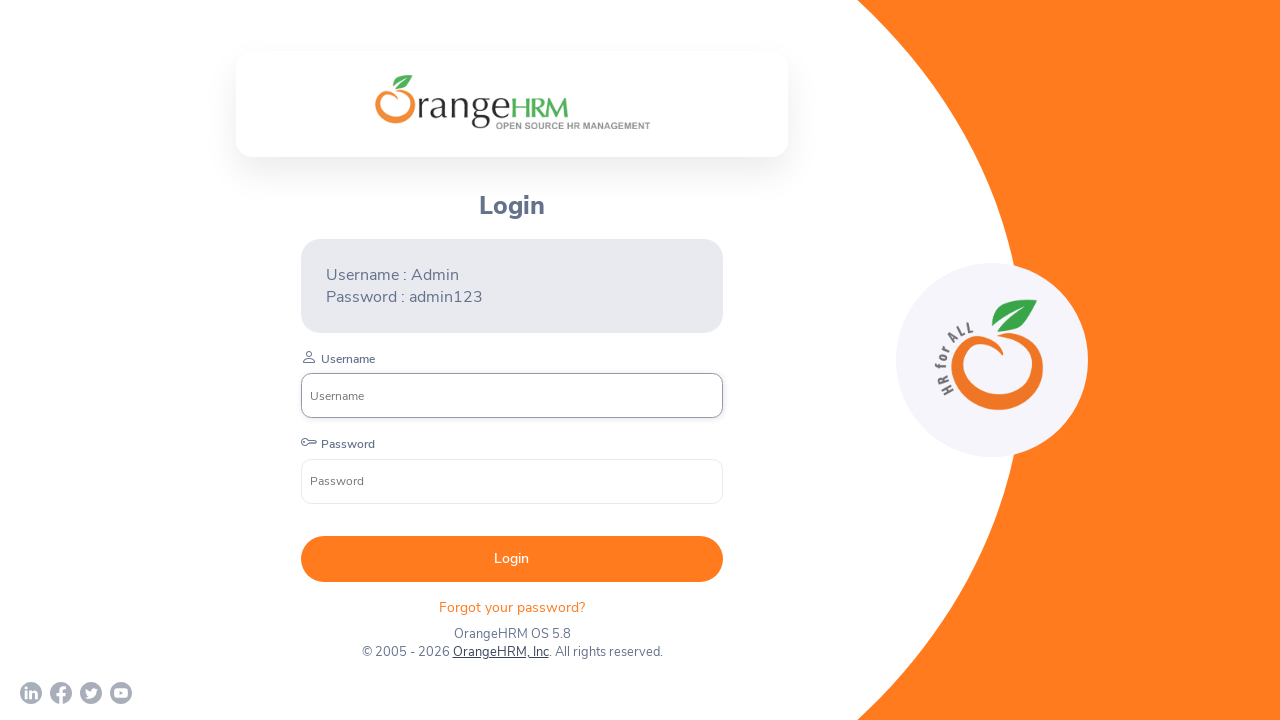

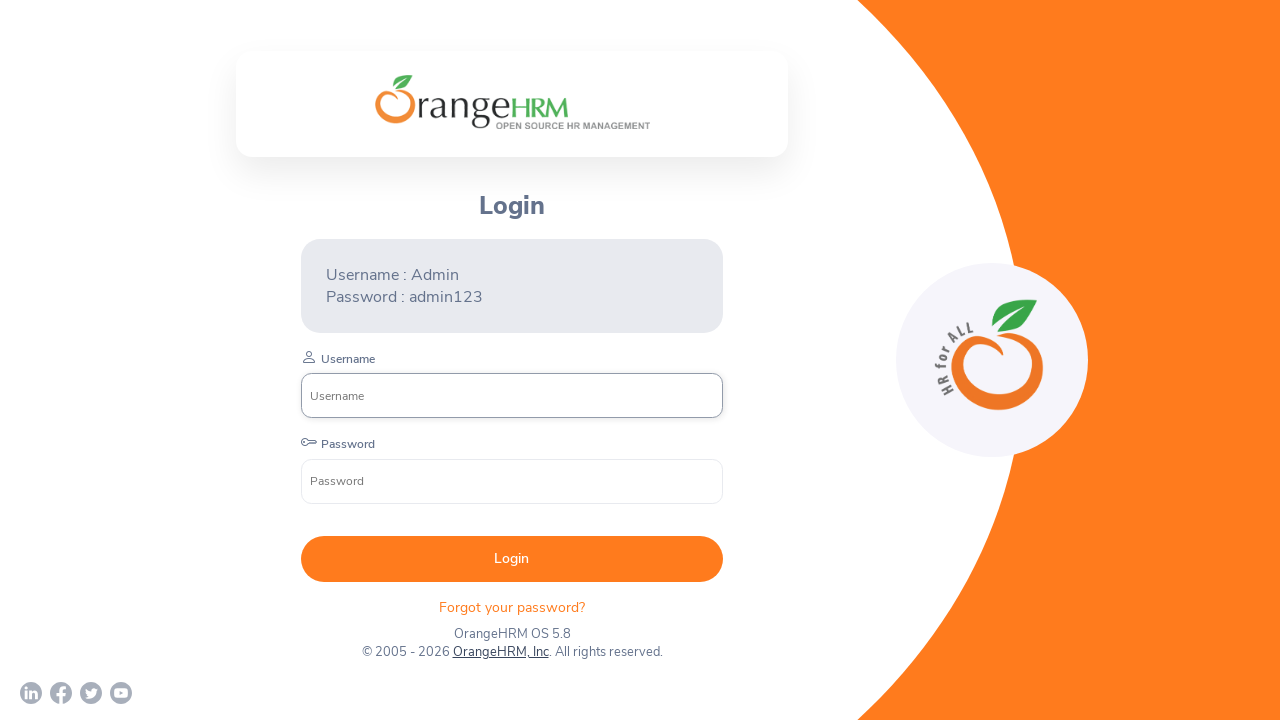